Navigates to the Playwright API mocking demo page with a mocked API response and verifies that the mocked fruit items (Strawberry and Apple) are displayed on the page.

Starting URL: https://demo.playwright.dev/api-mocking

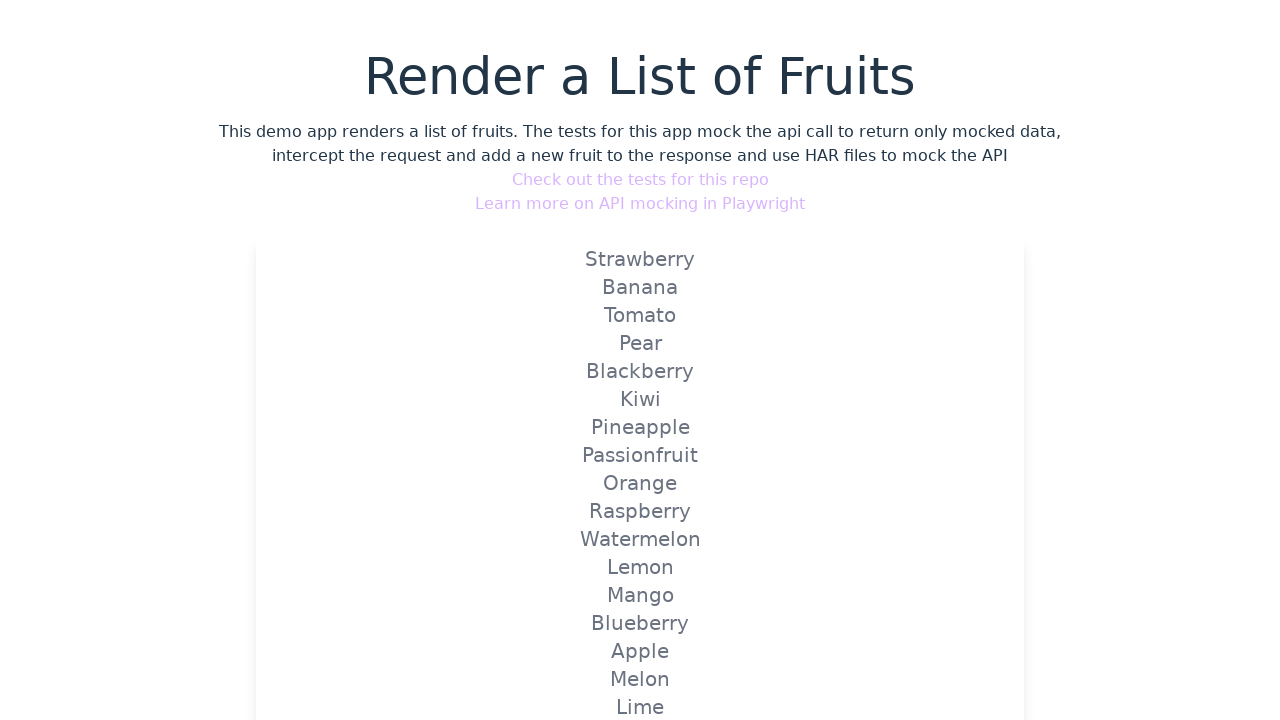

Set up route to mock fruits API with Strawberry and Apple
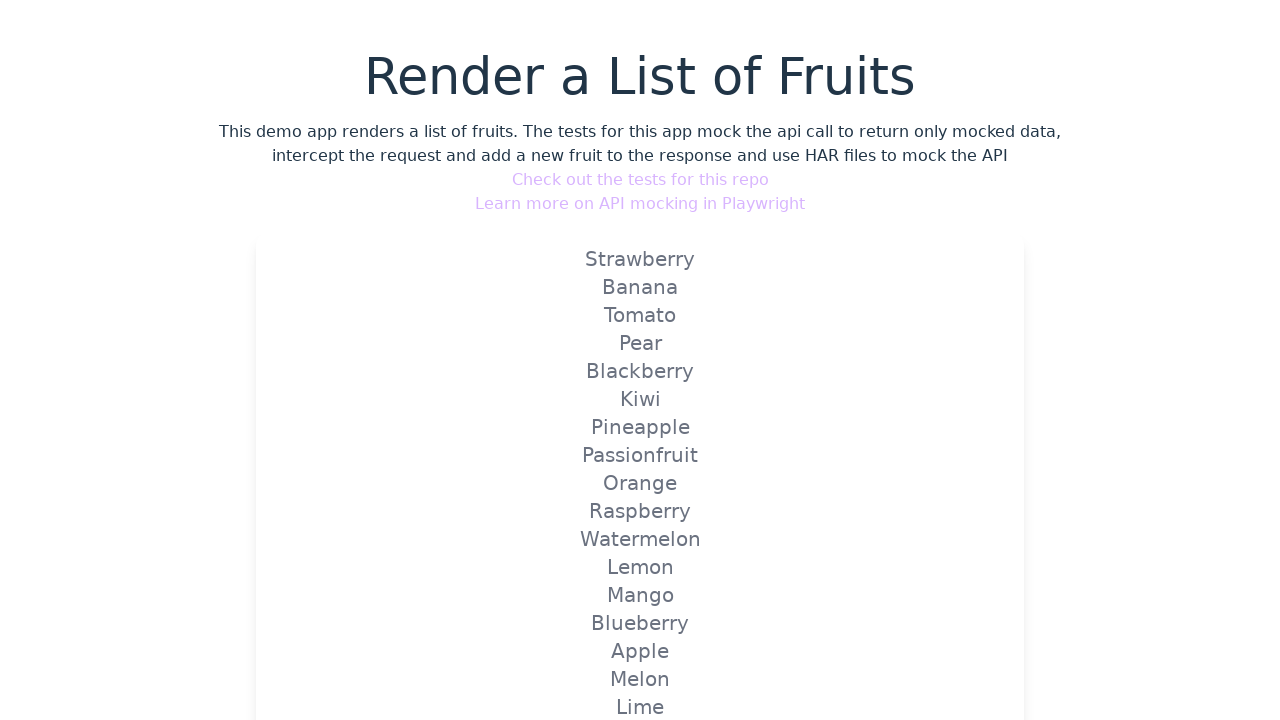

Navigated to Playwright API mocking demo page
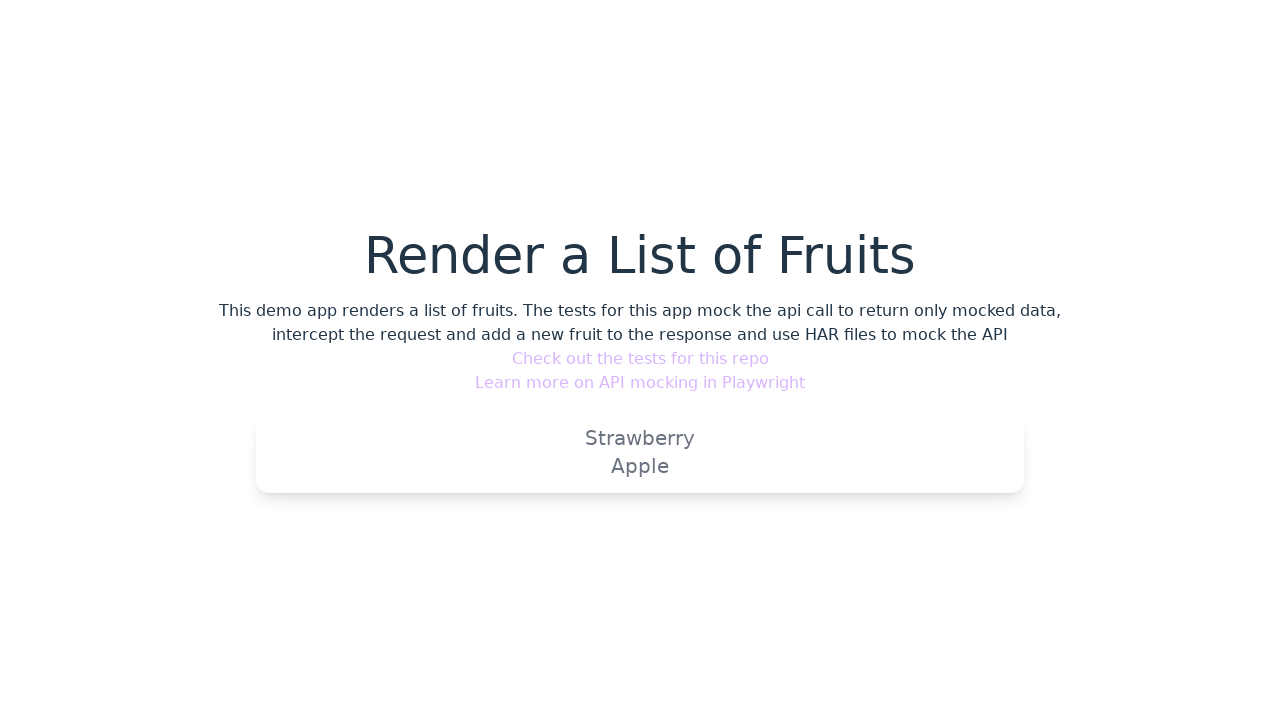

Verified Strawberry text is visible on the page
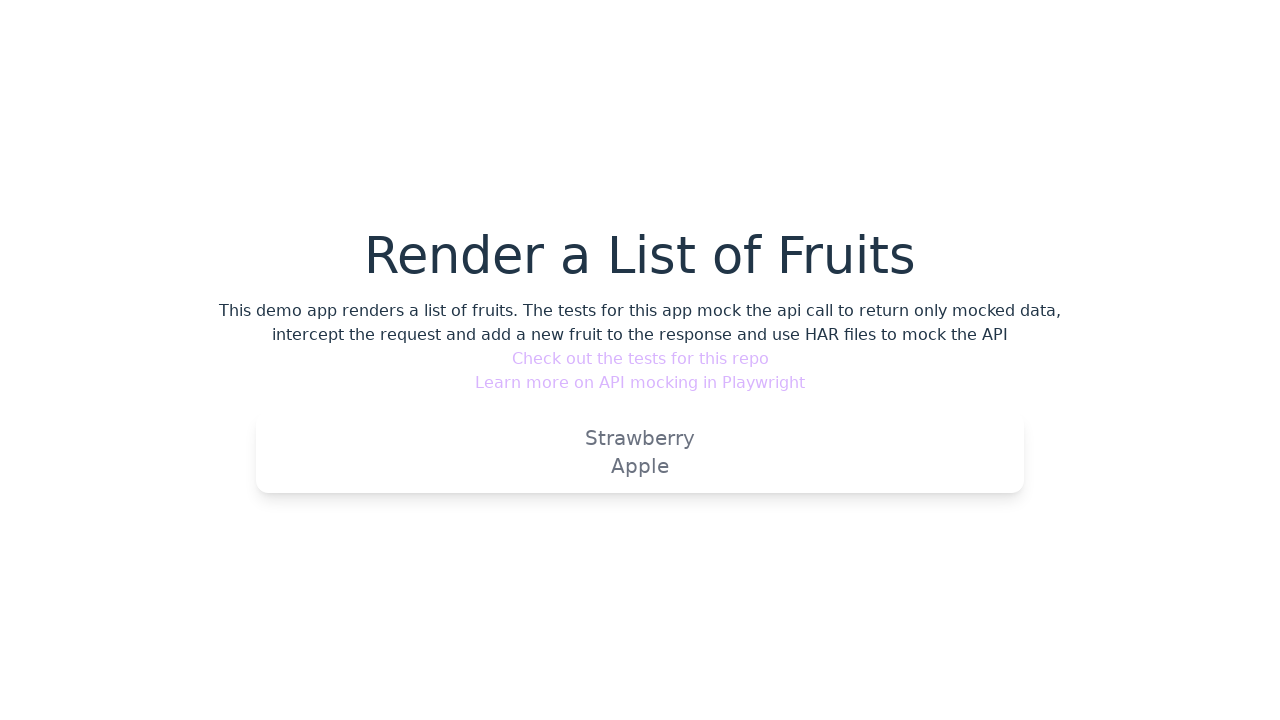

Verified Apple text is visible on the page
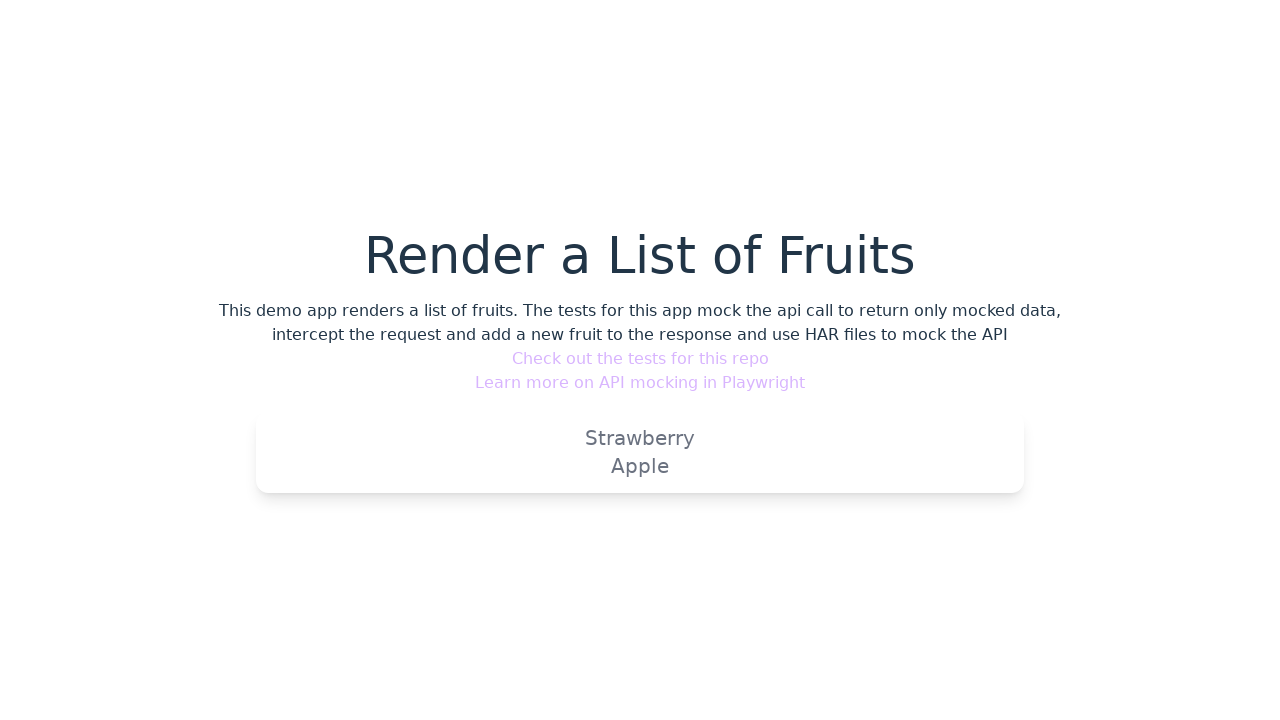

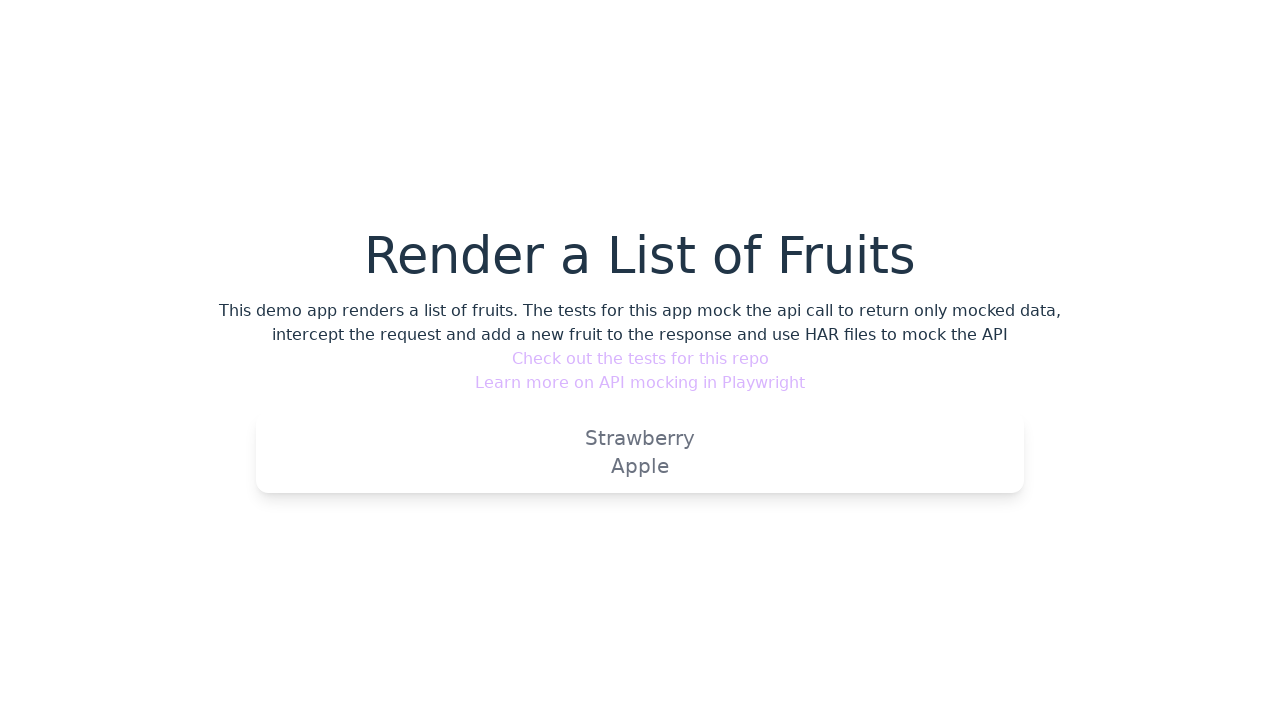